Tests double-click functionality by double-clicking a button that triggers an alert, then accepting the alert

Starting URL: https://selenium08.blogspot.com/2019/11/double-click.html

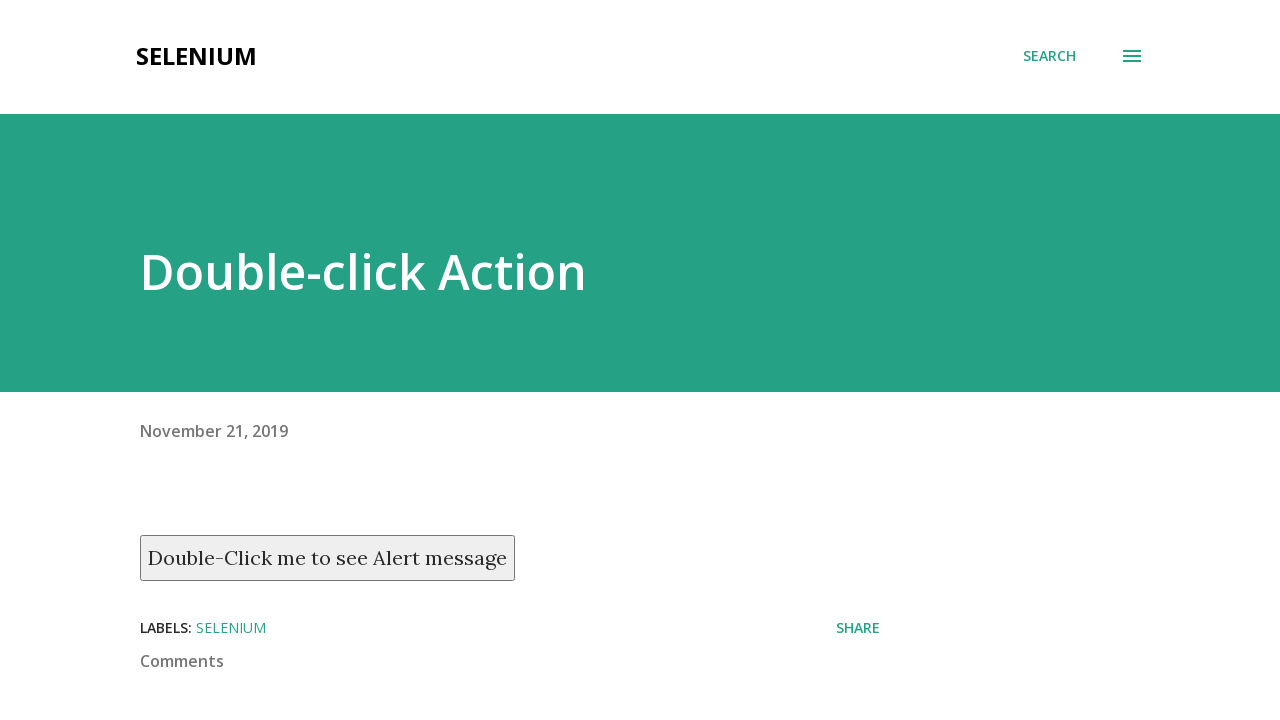

Located the double-click button
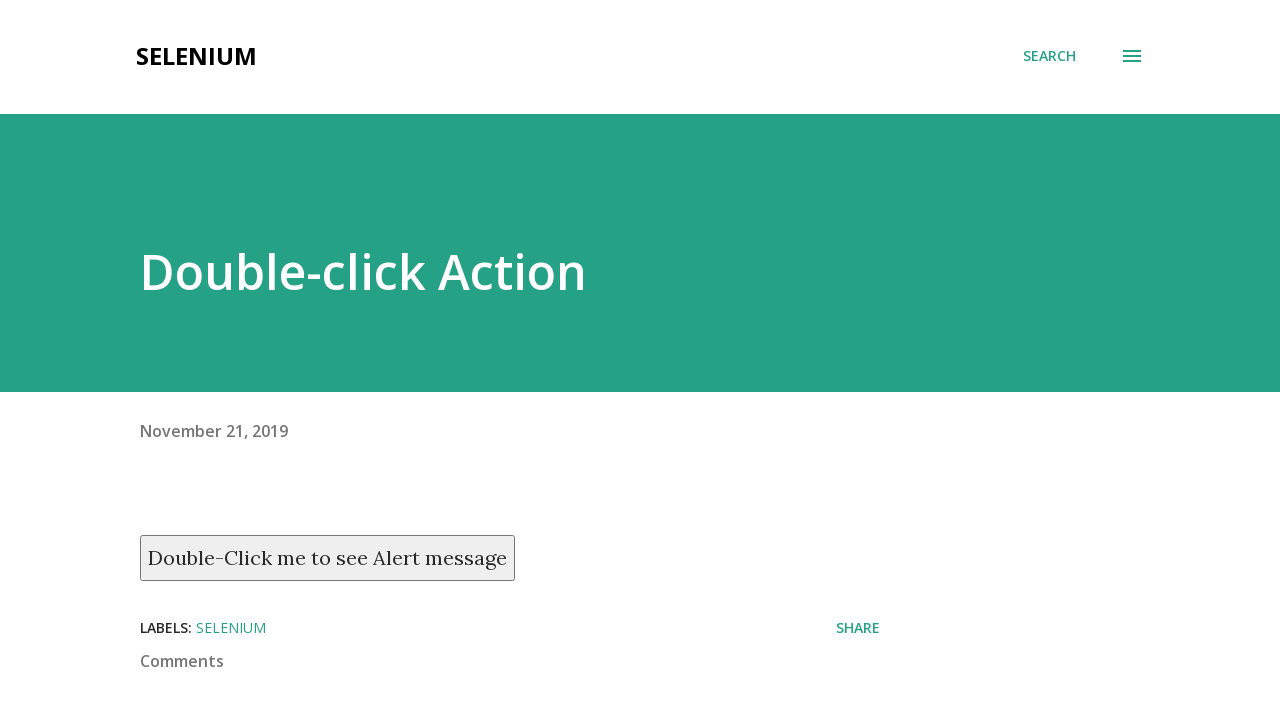

Double-clicked the button to trigger alert at (328, 558) on xpath=//button[text()='Double-Click me to see Alert message']
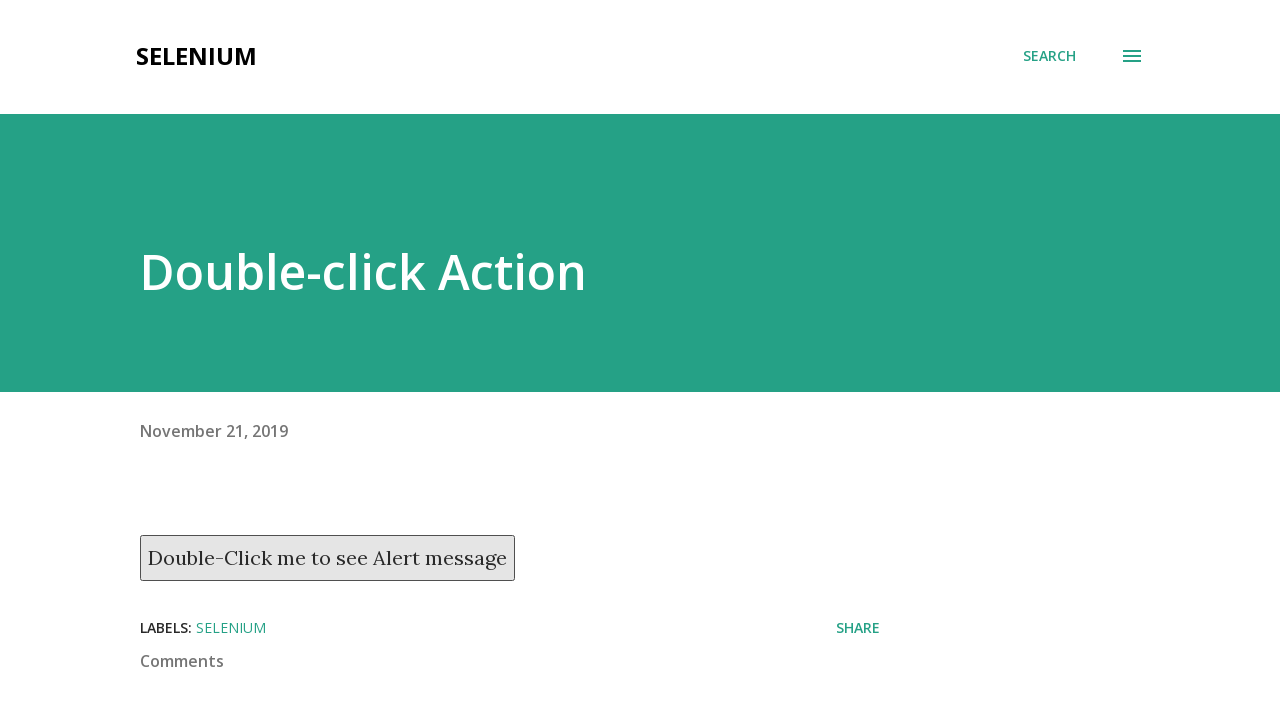

Set up dialog handler to accept alert
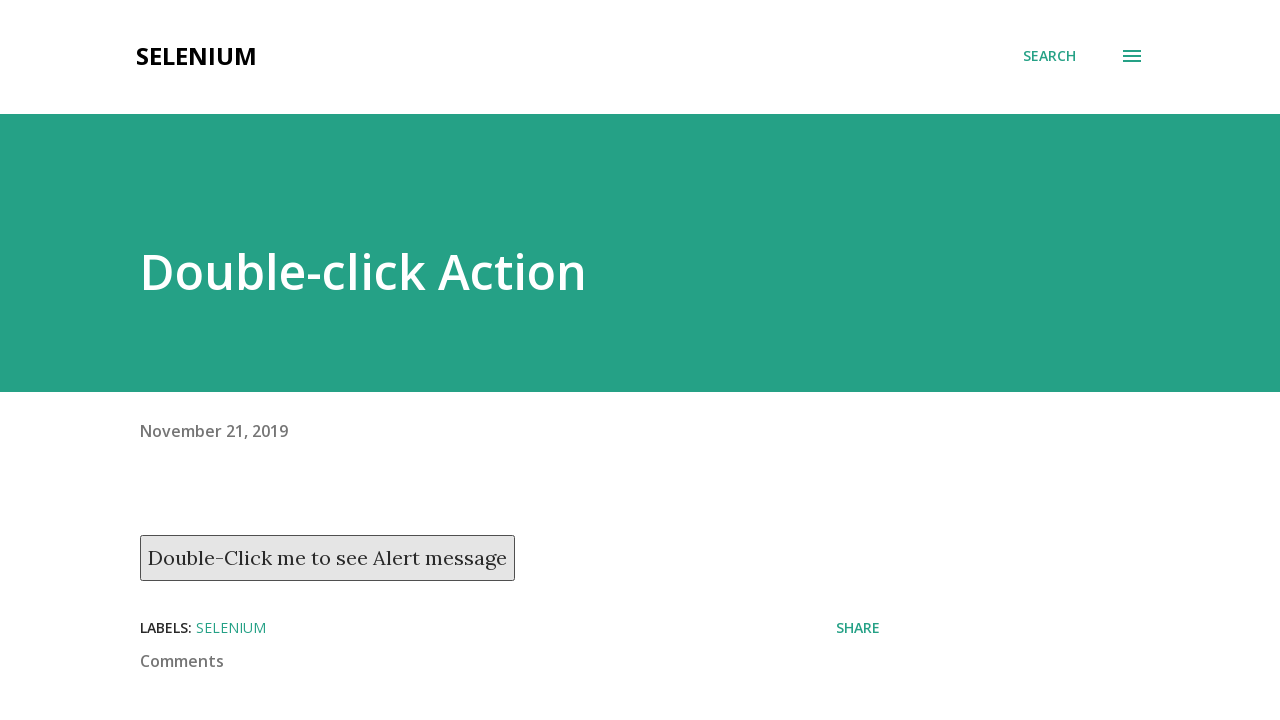

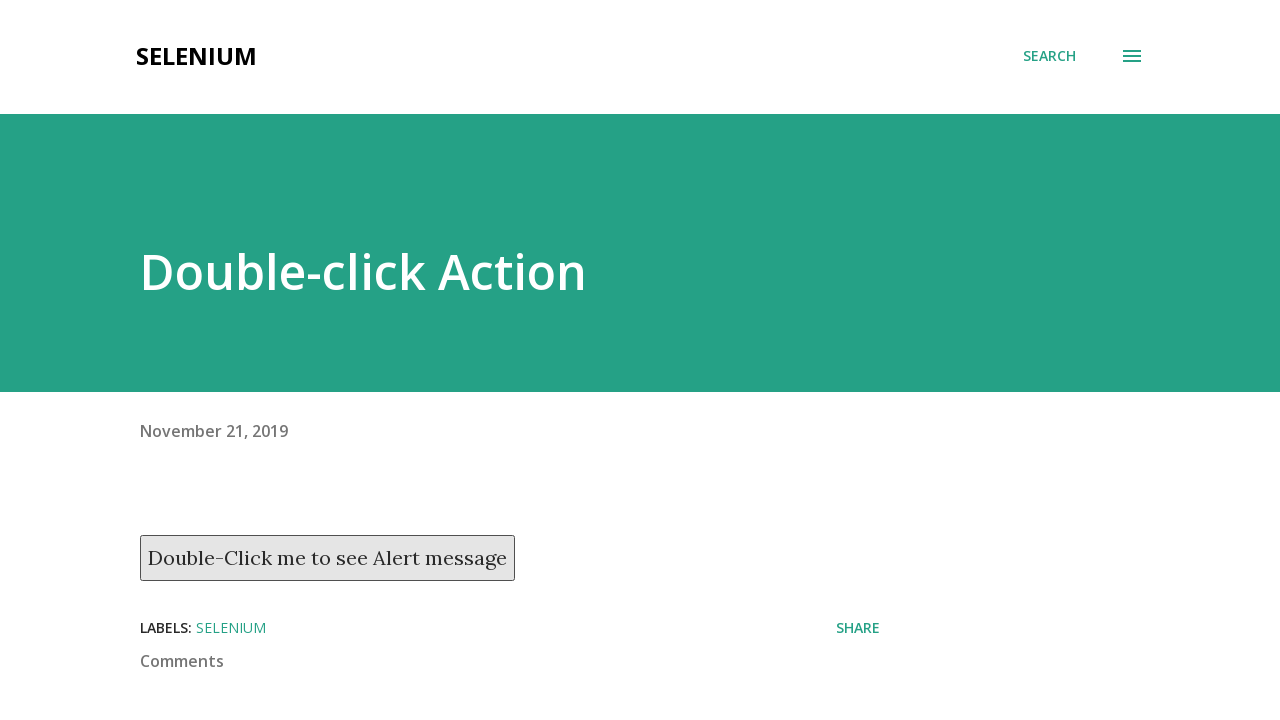